Tests a text box form by filling multiple fields and using keyboard shortcuts to copy current address to permanent address field

Starting URL: https://demoqa.com/text-box

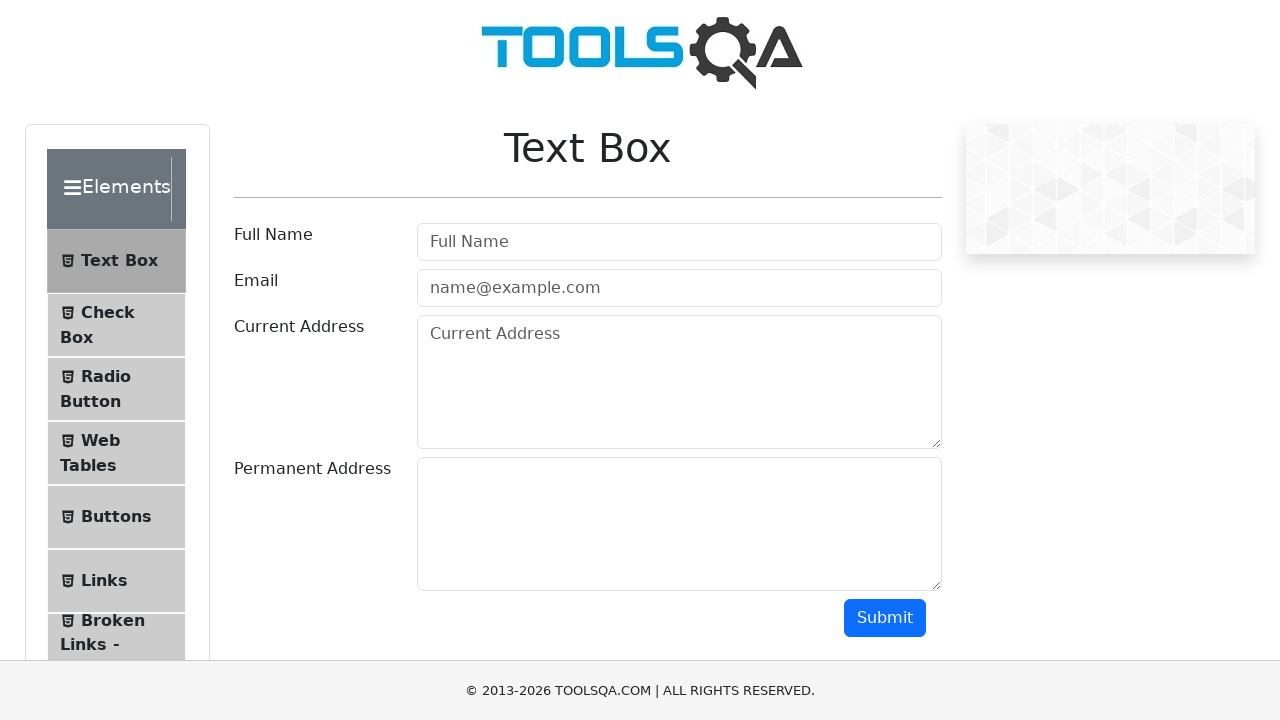

Filled username field with 'Cyber Success' on #userName
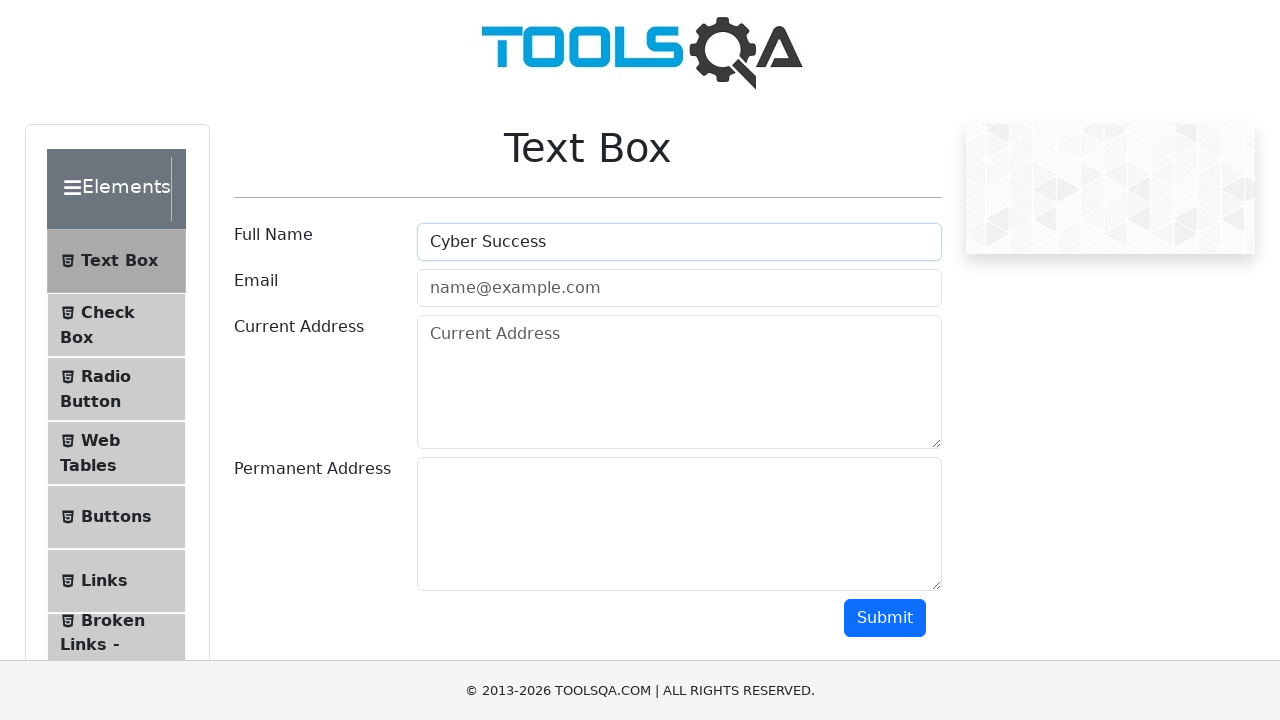

Pressed Tab to move to email field
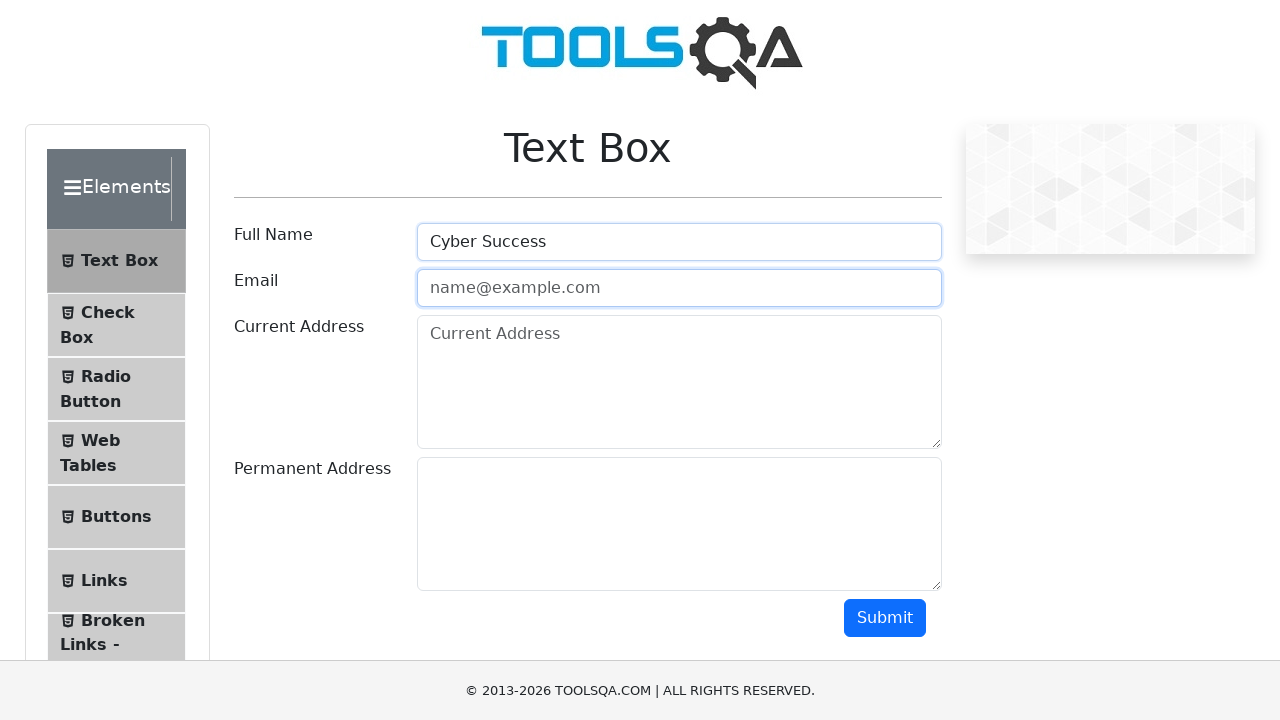

Filled email field with 'abd@gmail.com' on #userEmail
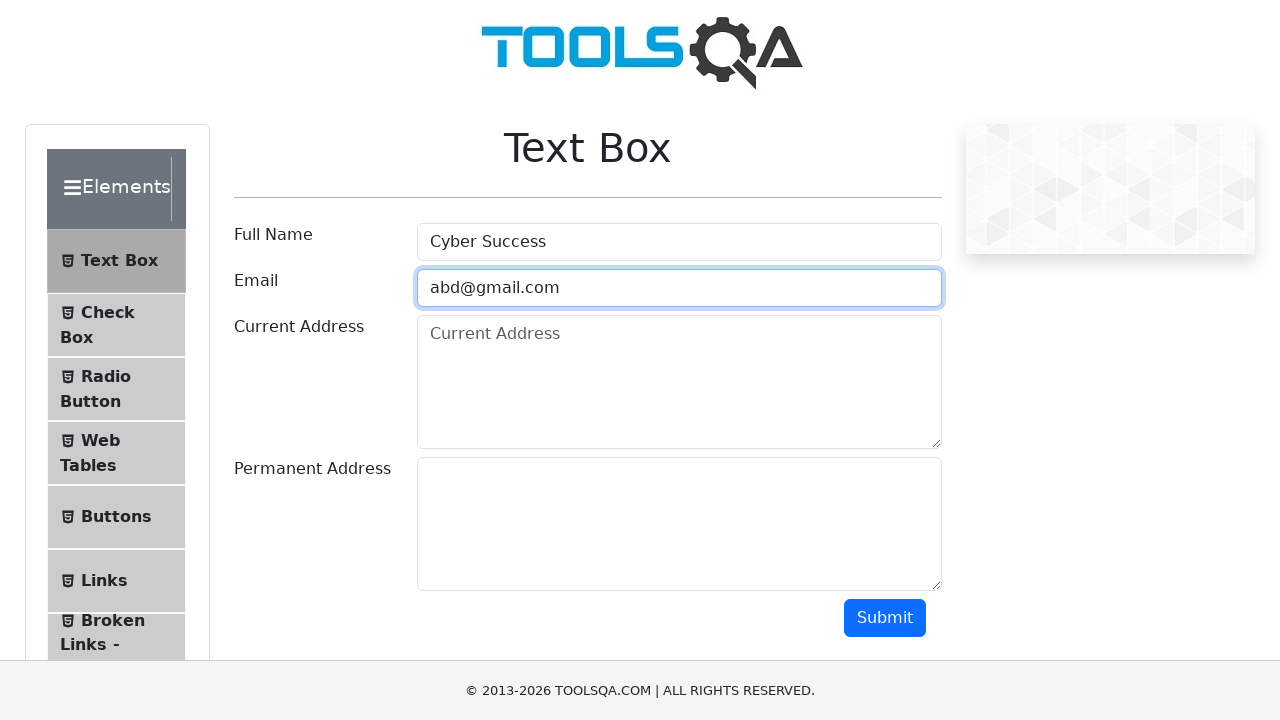

Pressed Tab to move to current address field
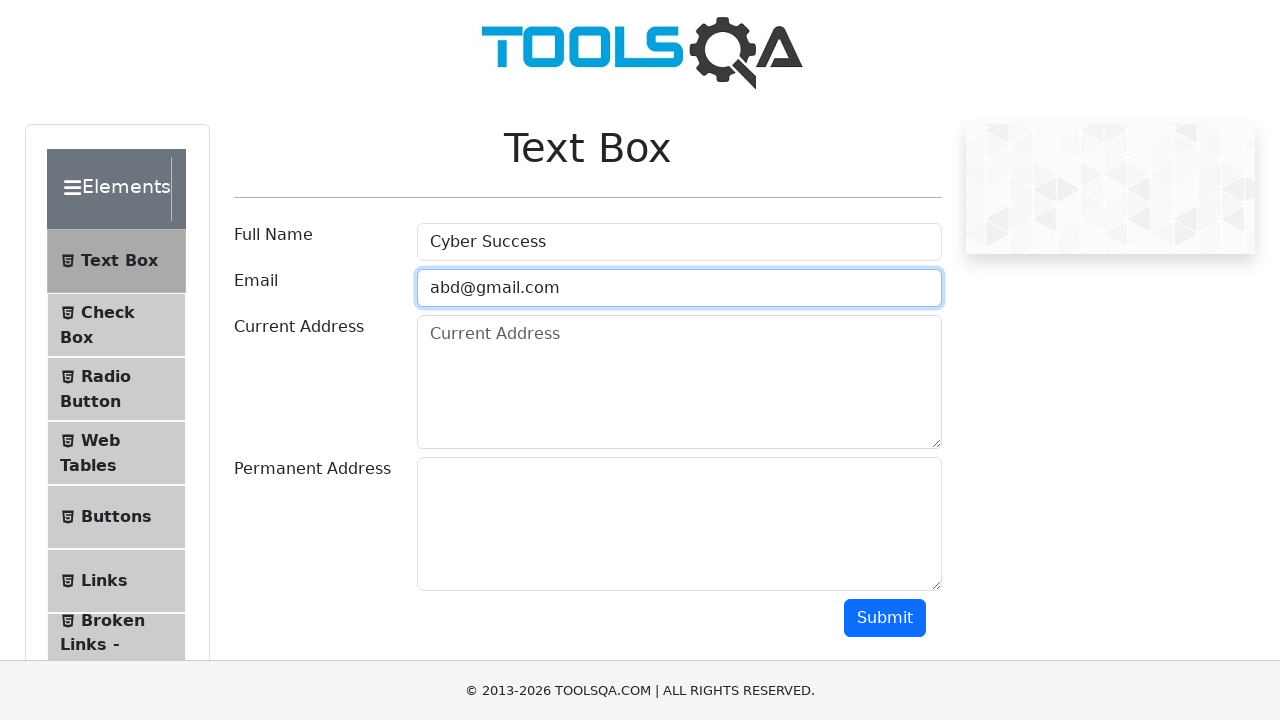

Filled current address field with 'Deccan,Asmani Plaza, Pune 411 016' on #currentAddress
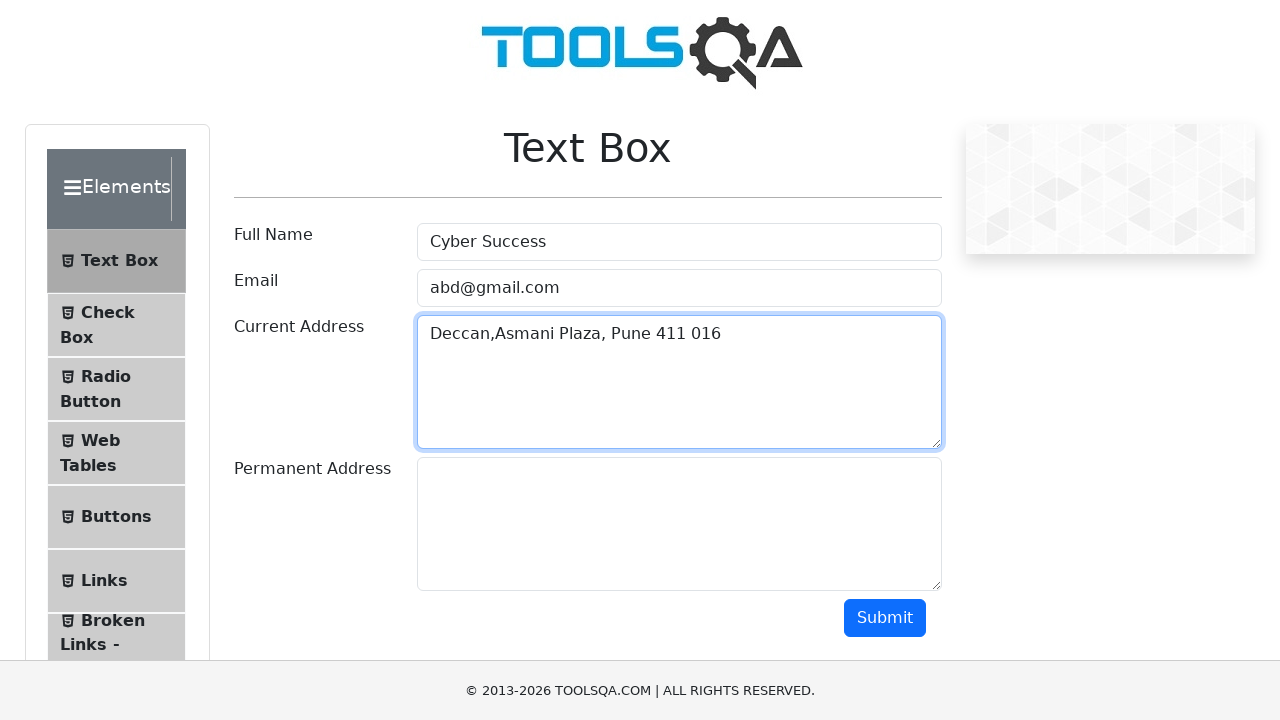

Selected all text in current address field using Ctrl+A on #currentAddress
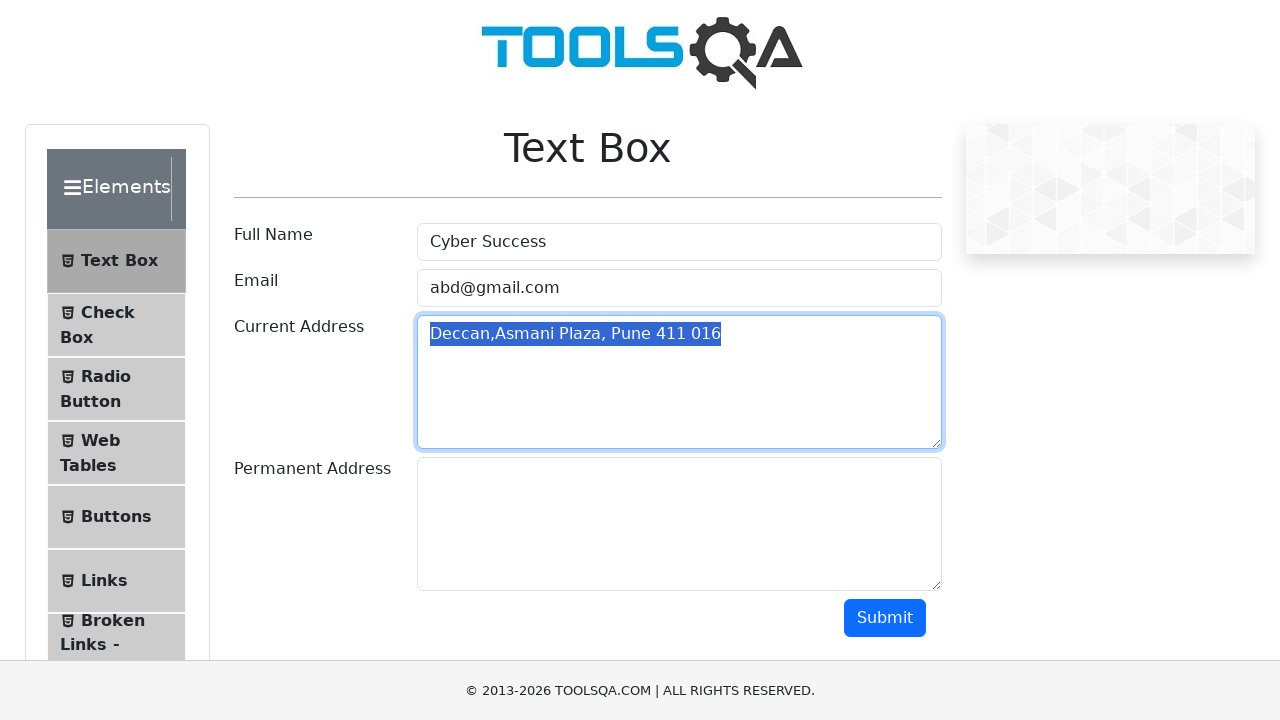

Copied selected text from current address field using Ctrl+C on #currentAddress
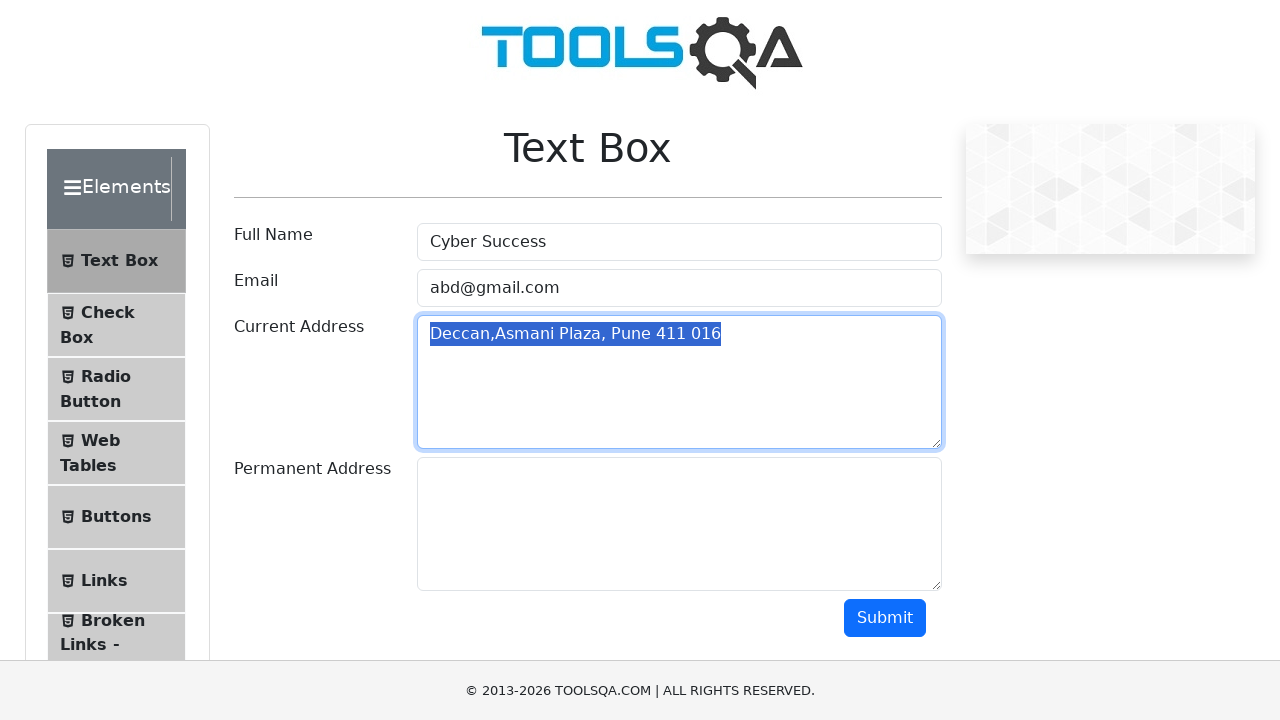

Pasted current address into permanent address field using Ctrl+V on #permanentAddress
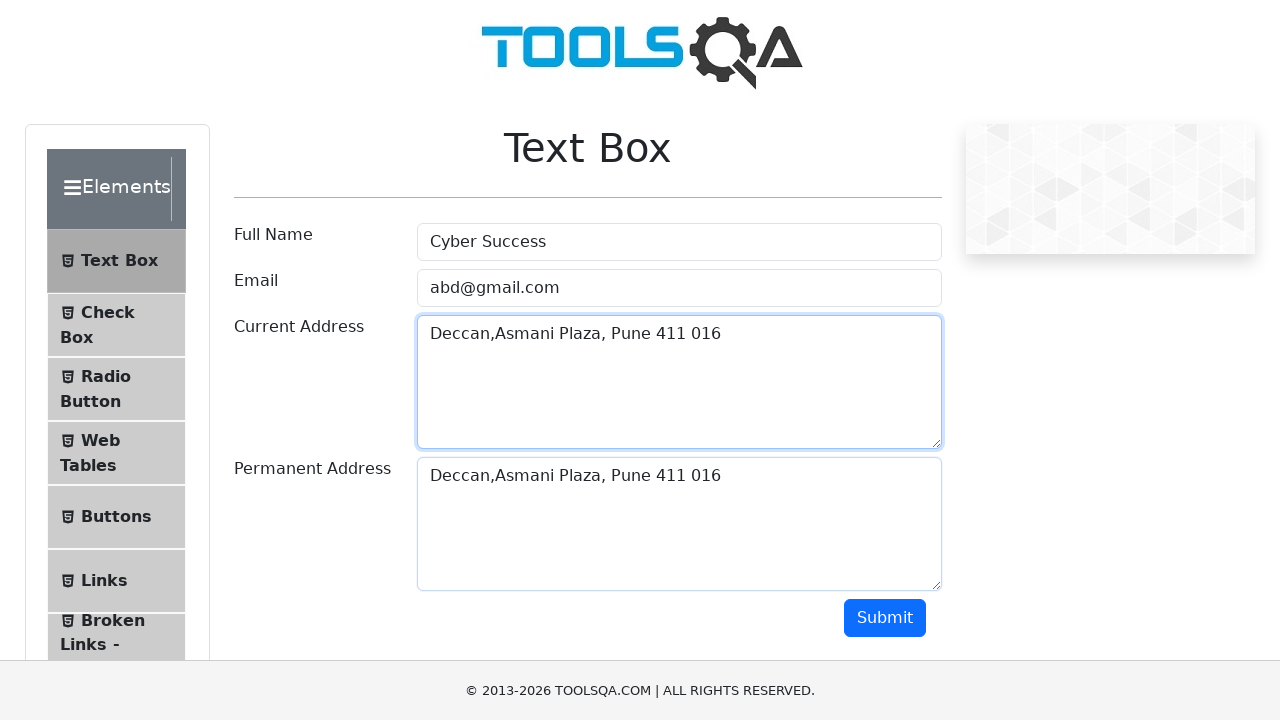

Refreshed the page using F5
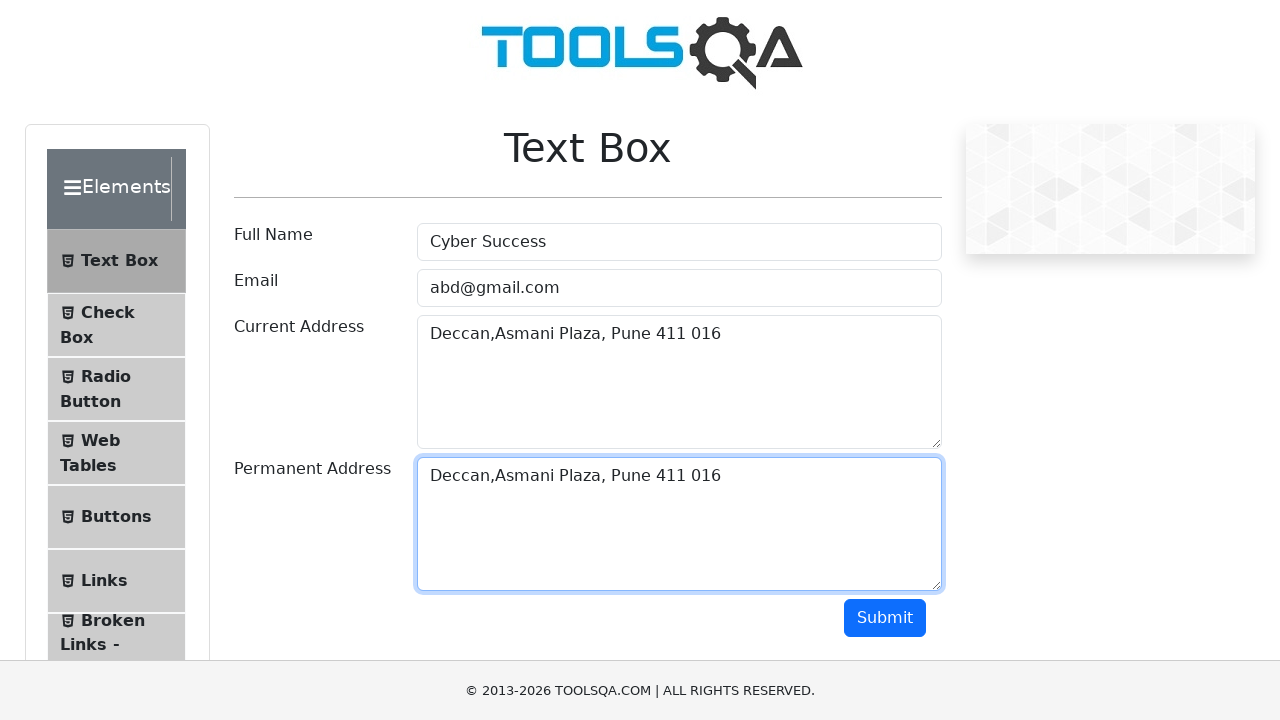

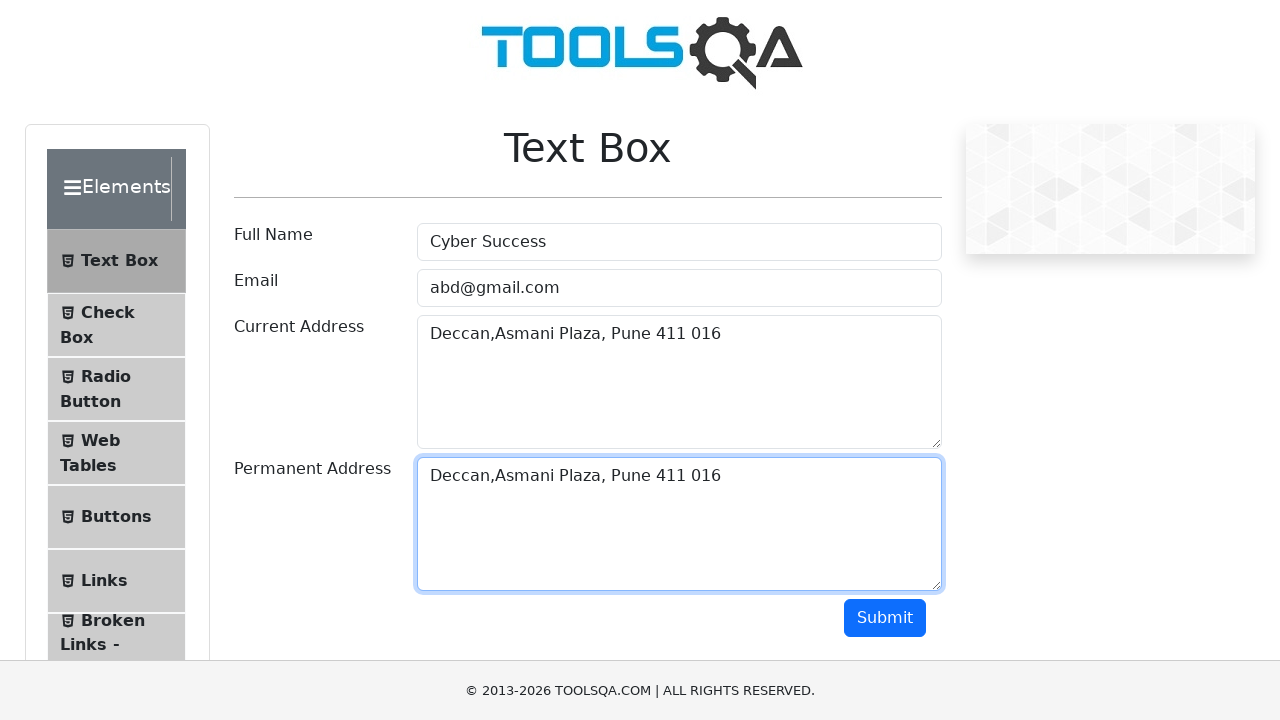